Navigates to the Course page and selects a department from a dropdown by value

Starting URL: https://gravitymvctestapplication.azurewebsites.net/Course

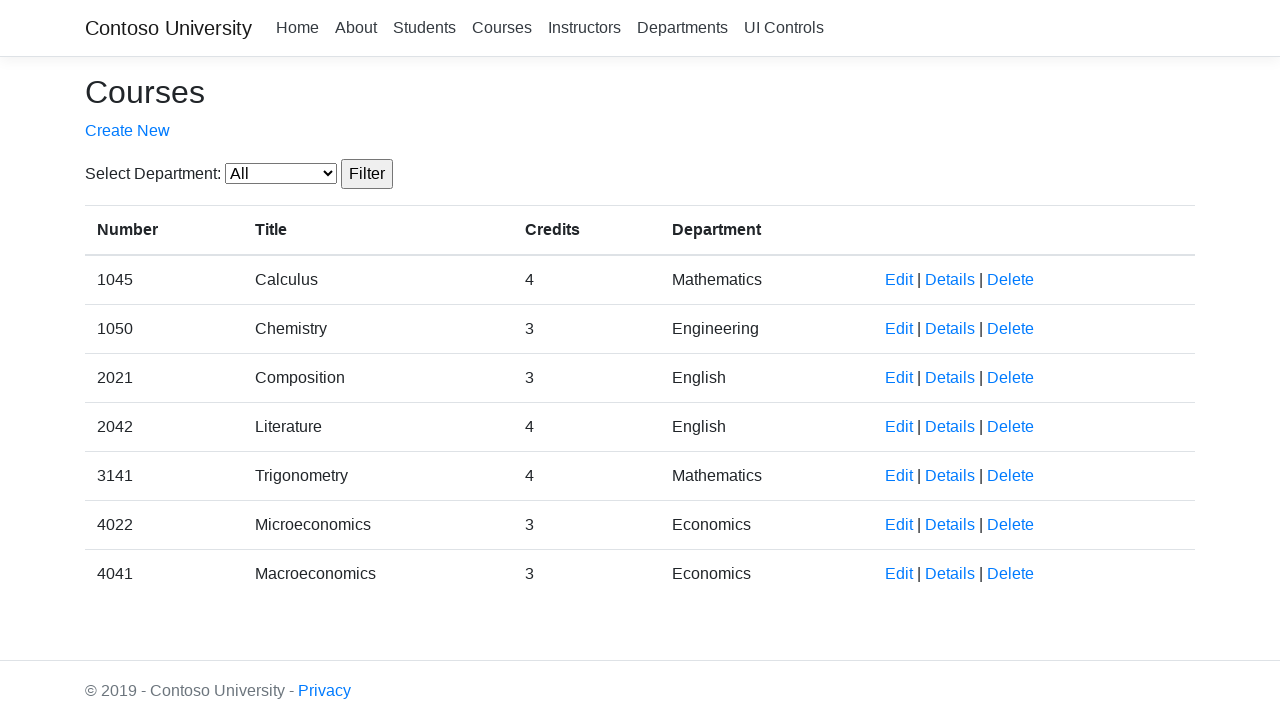

Navigated to Course page
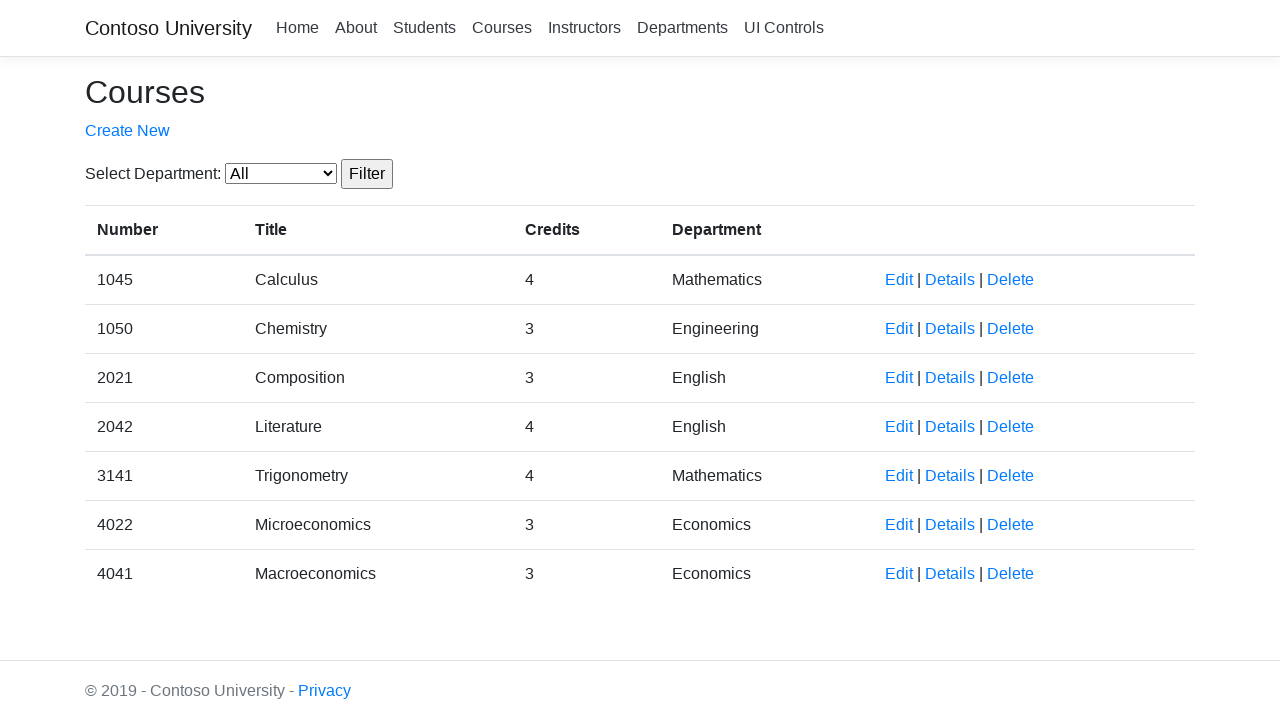

Selected department with value '4' from dropdown on select#SelectedDepartment
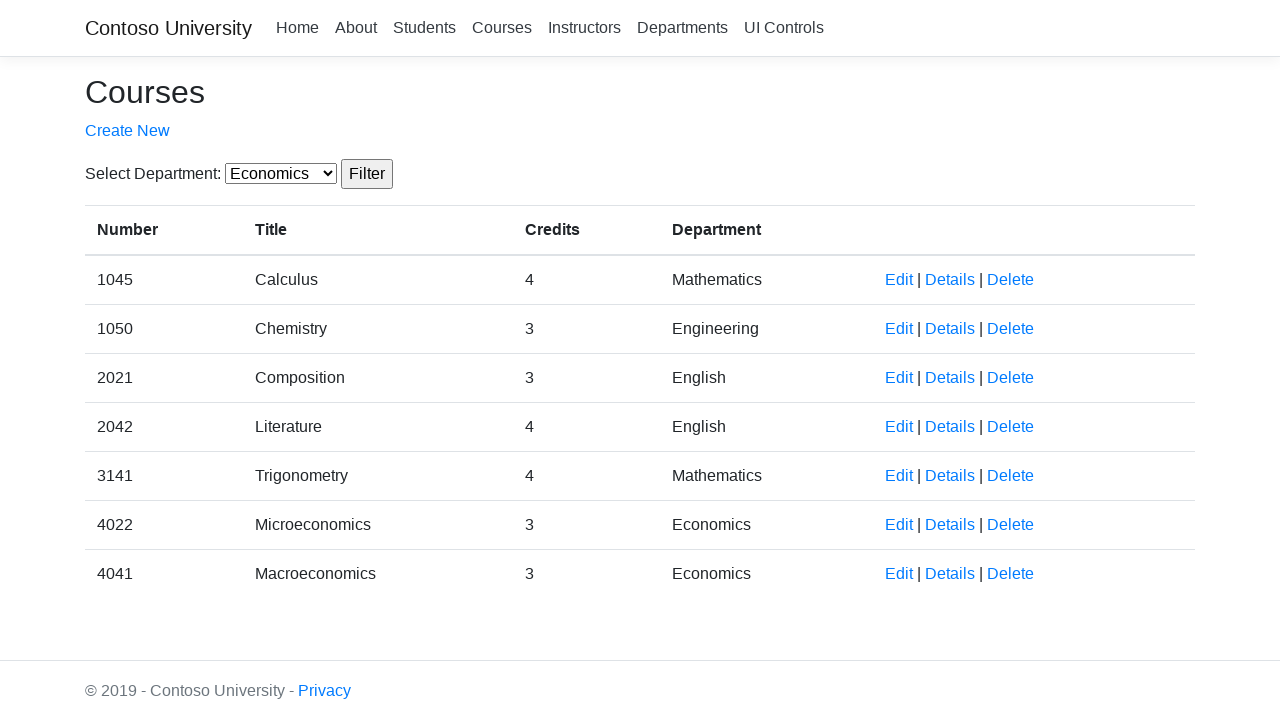

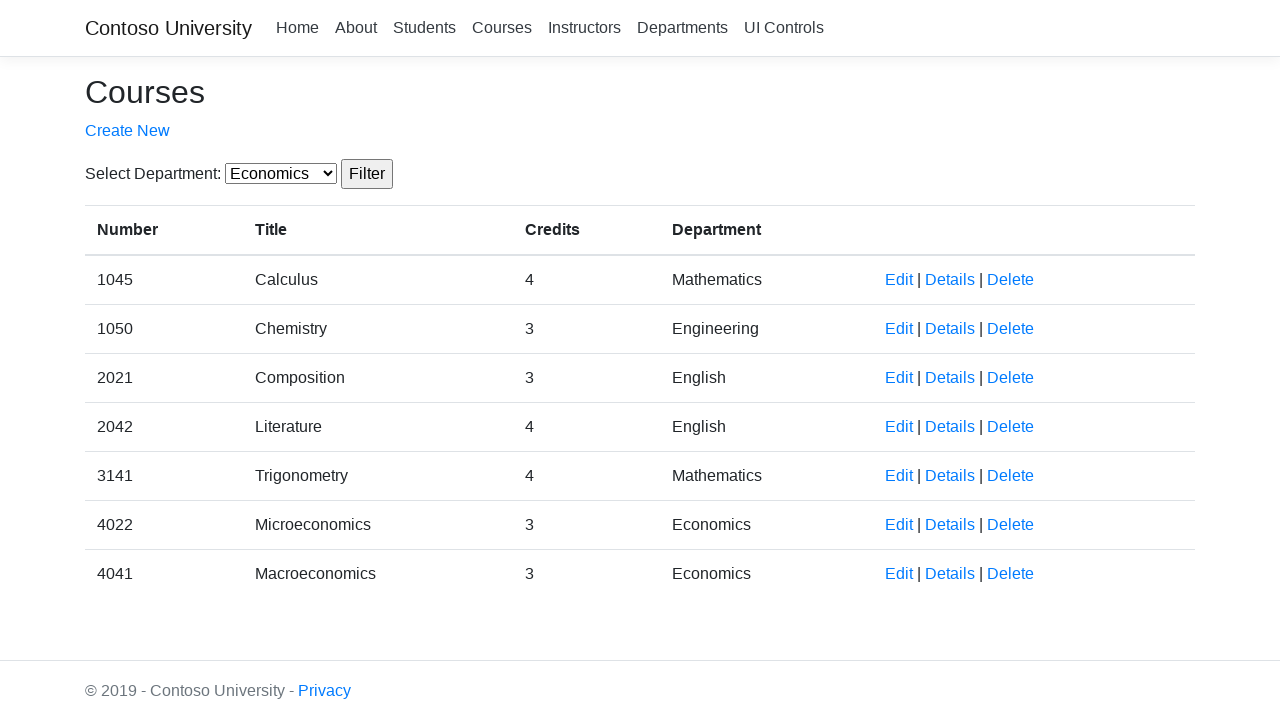